Checks company name availability on Maryland Business Express by searching for a business name and verifying if it exists in the registry

Starting URL: https://egov.maryland.gov/BusinessExpress/EntitySearch

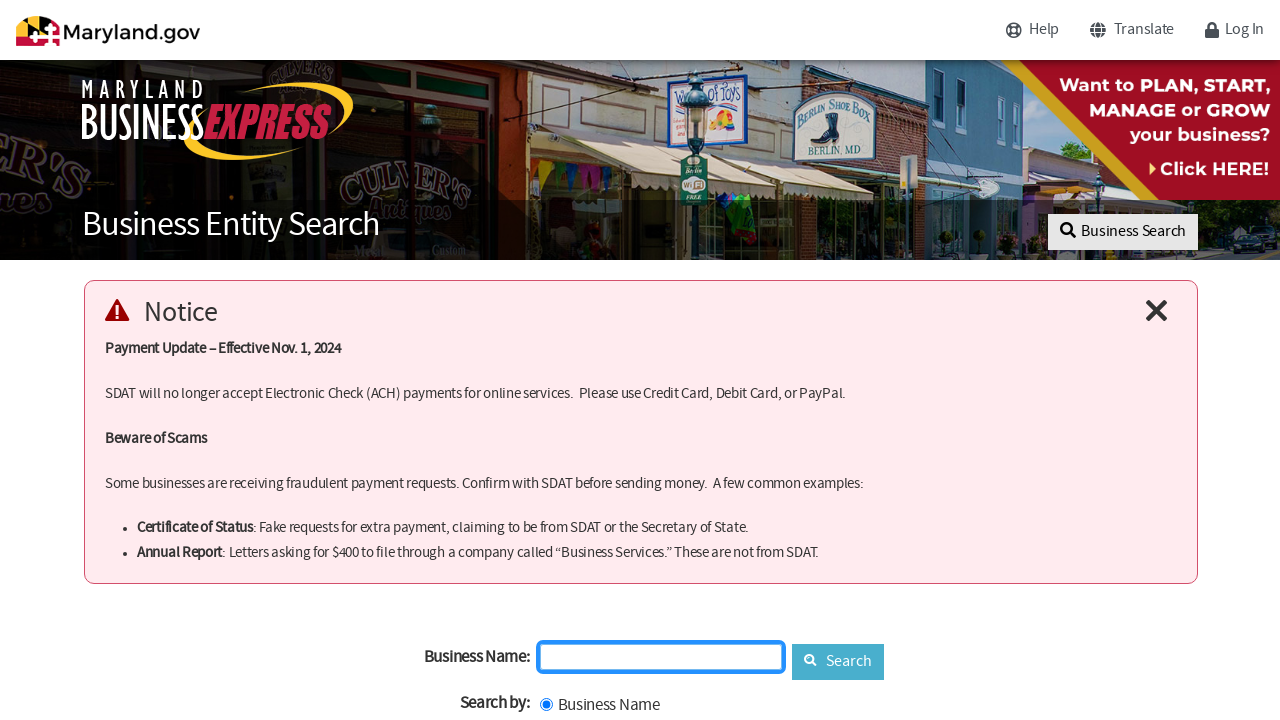

Clicked DepartmentId radio button at (546, 361) on input[name='SearchType'][value='DepartmentId']
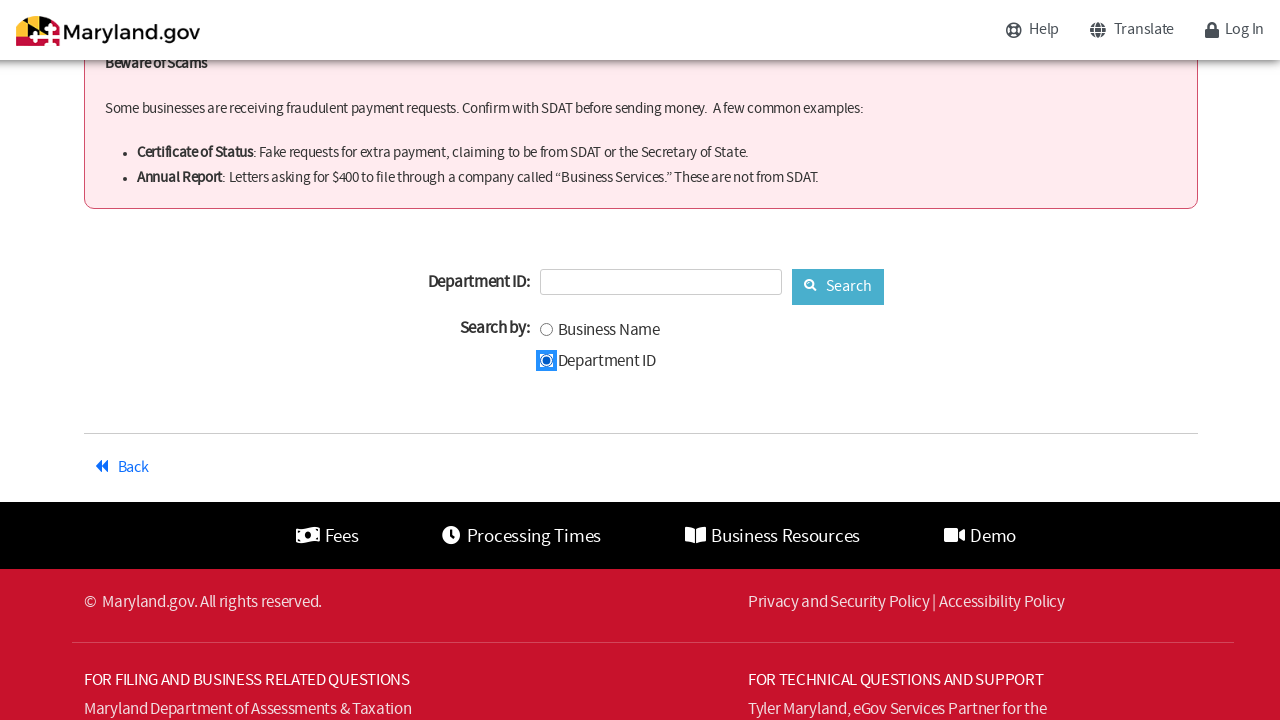

Clicked BusinessName radio button at (546, 330) on input[name='SearchType'][value='BusinessName']
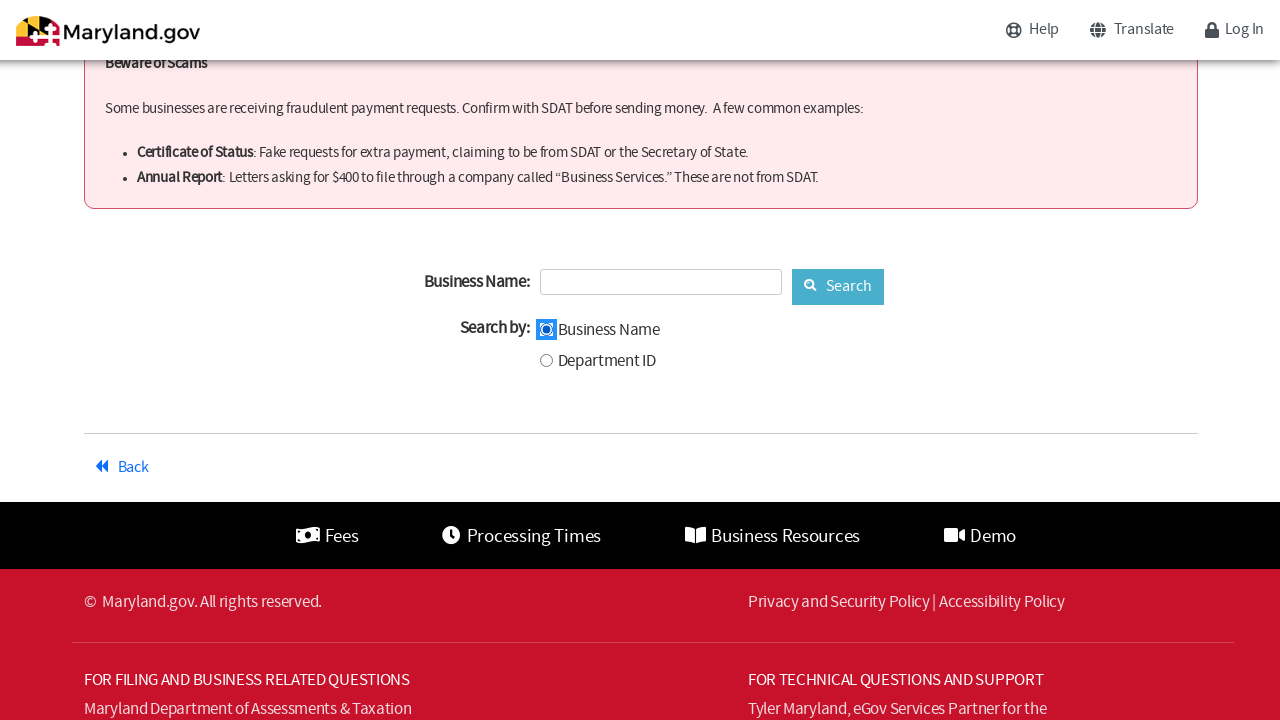

Located business name search input field
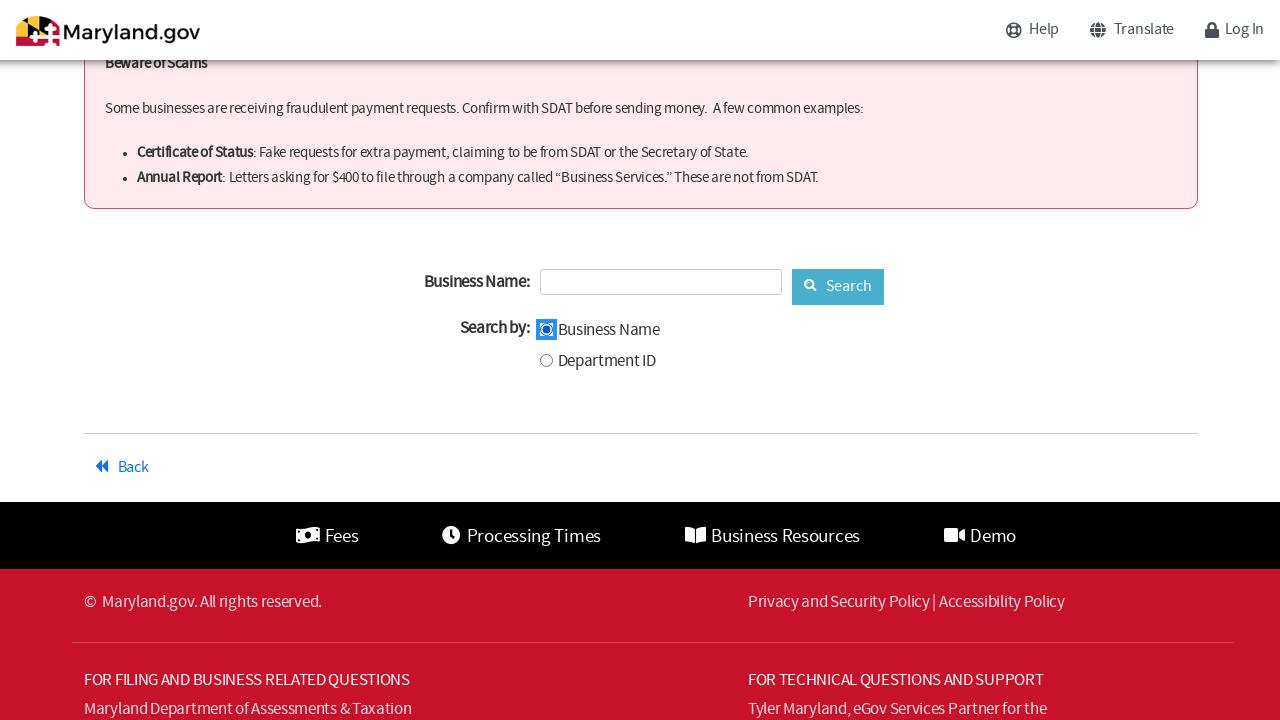

Cleared business name search input field on input#BusinessName
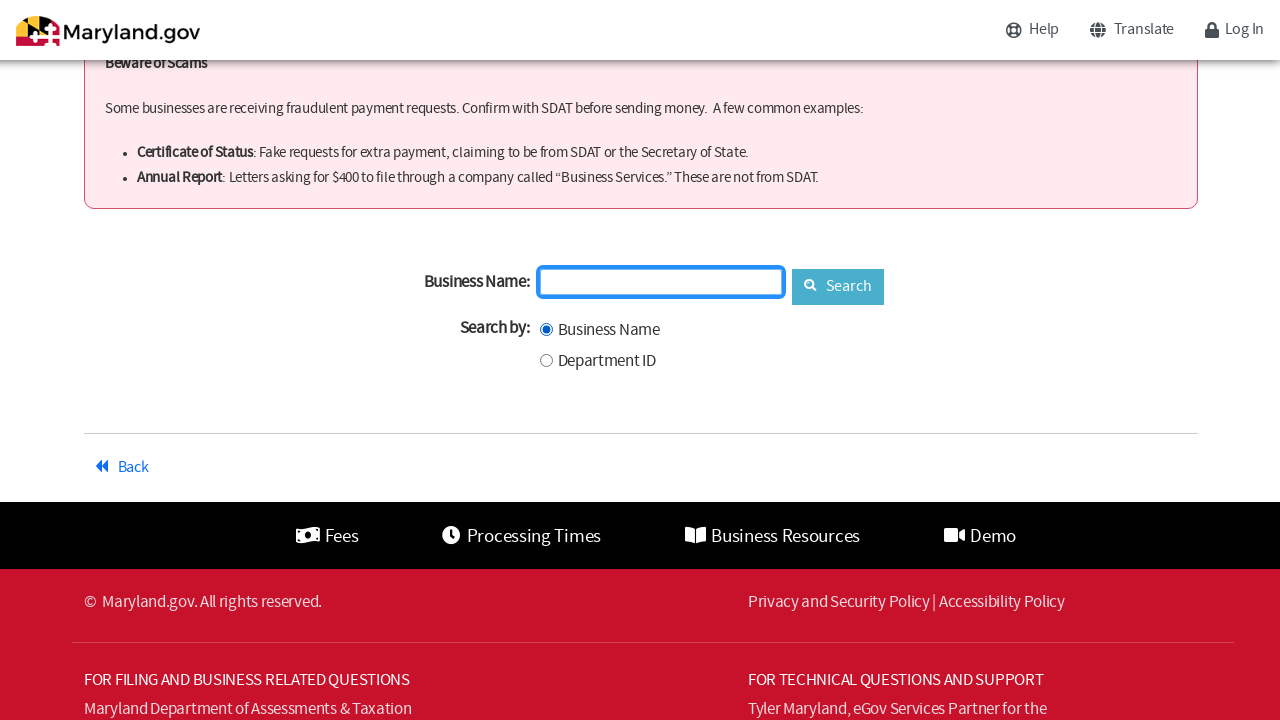

Filled search field with 'TEST COMPANY LLC' on input#BusinessName
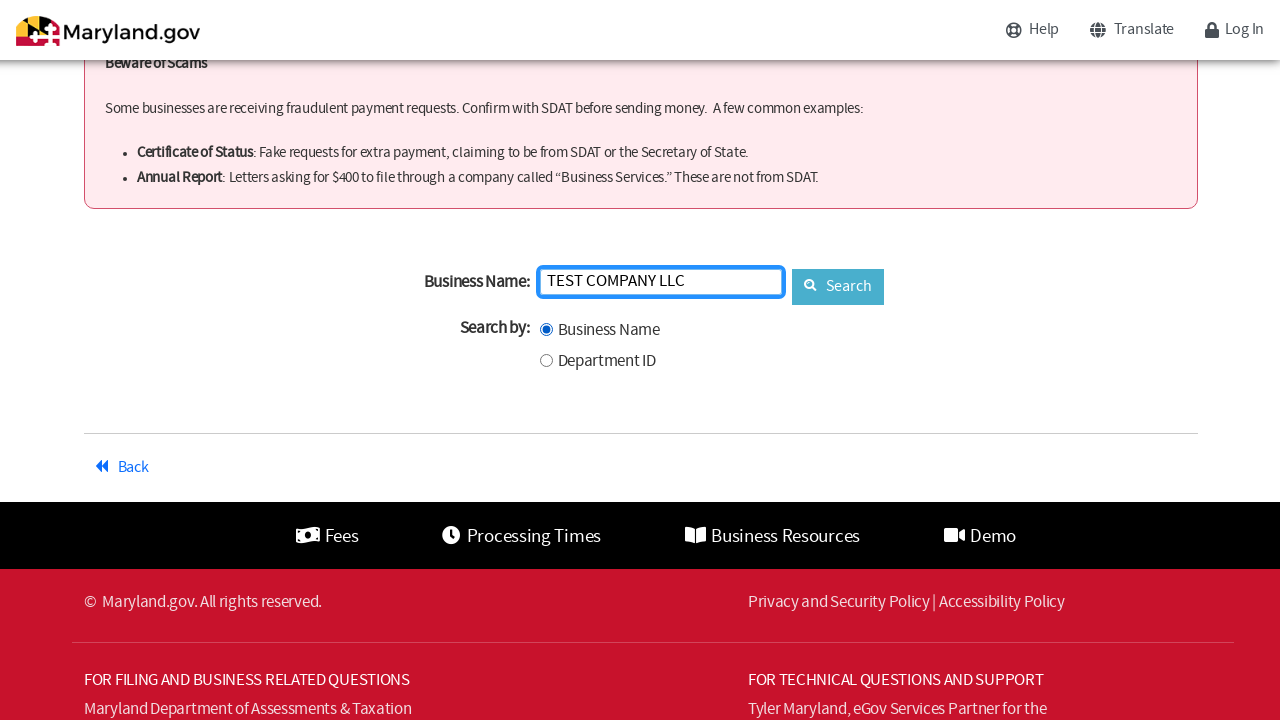

Clicked search button to check company name availability at (838, 287) on button#searchBus1
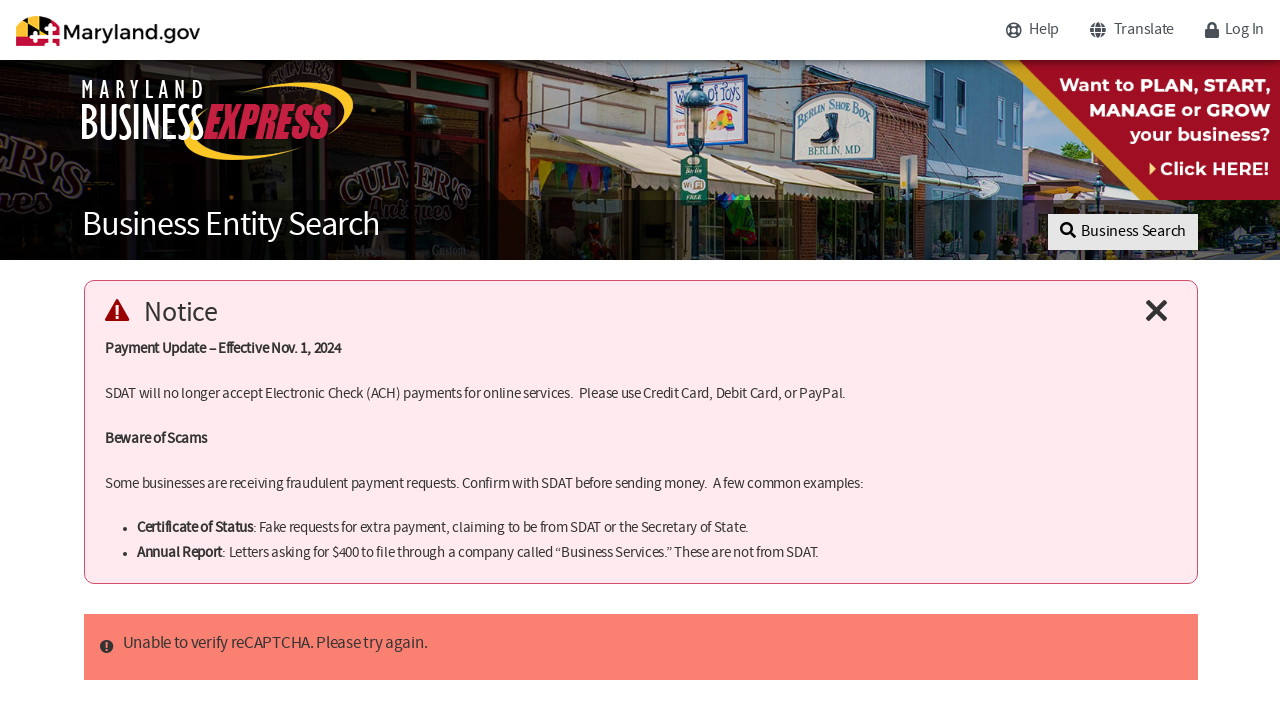

Company name 'TEST COMPANY LLC' is not available or status unknown
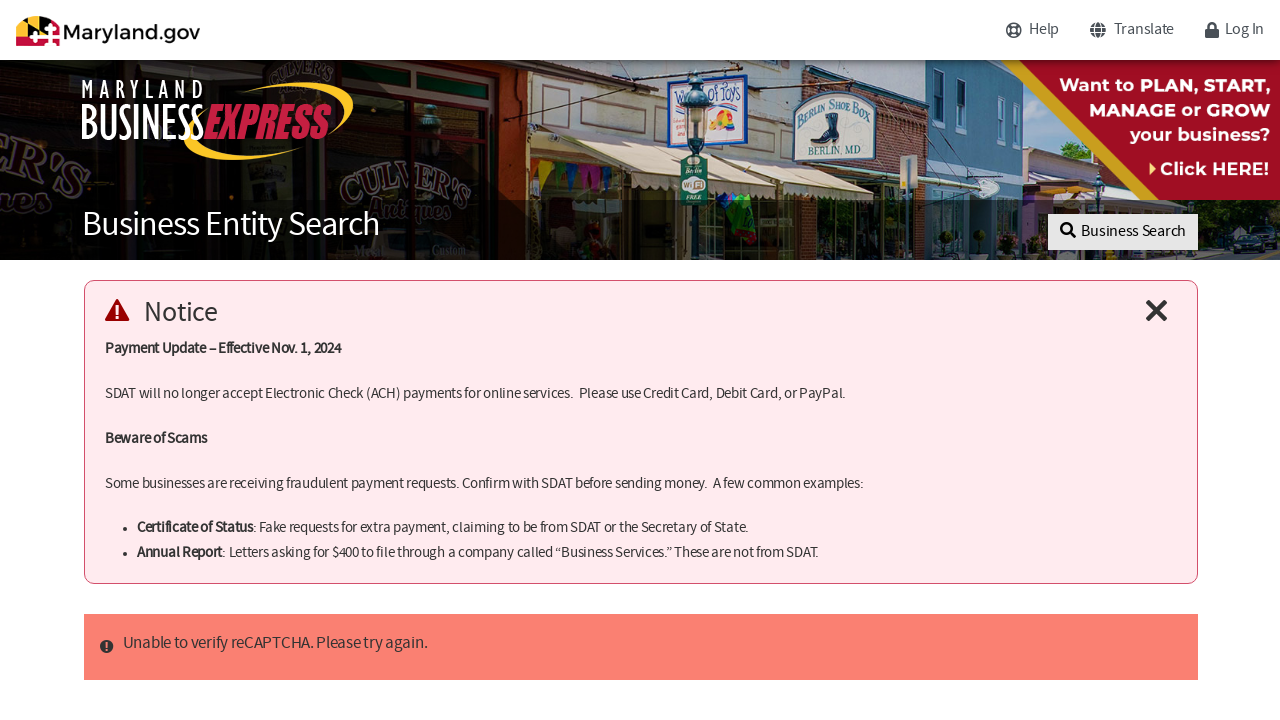

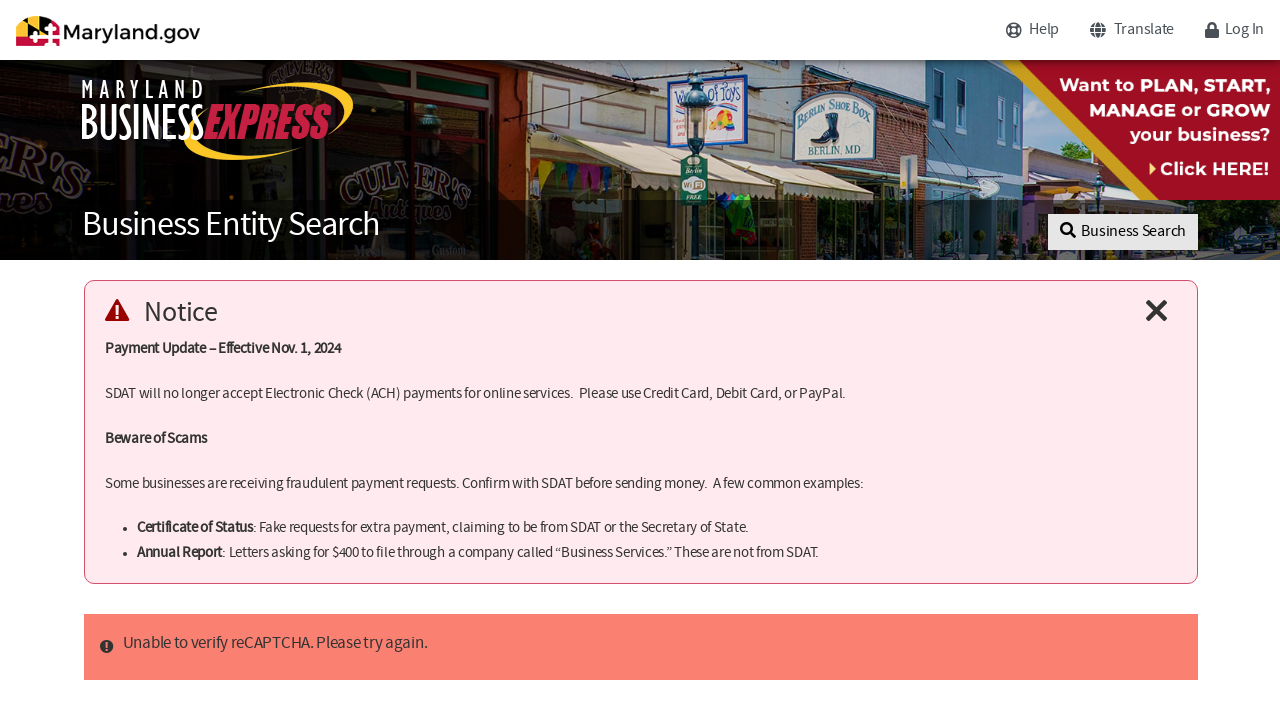